Tests drag and drop functionality by dragging element from column A to column B on a demo page

Starting URL: https://the-internet.herokuapp.com/drag_and_drop

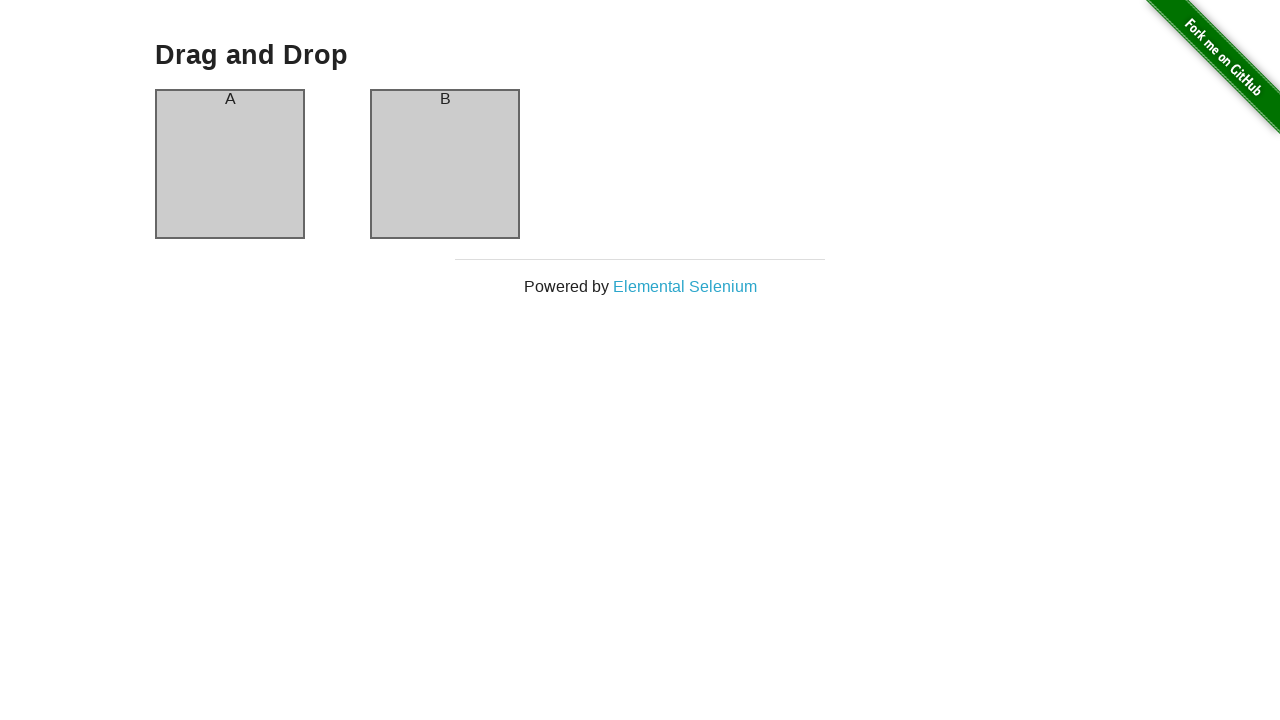

Located source element in column A
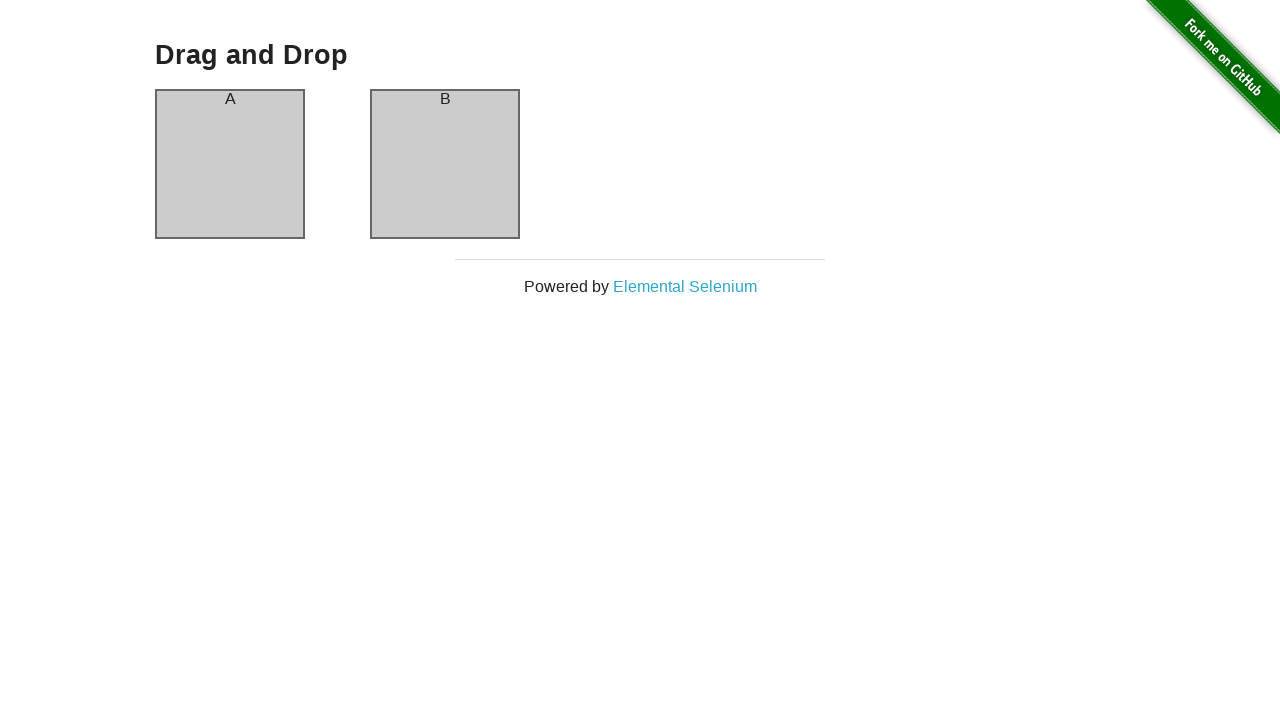

Located target element in column B
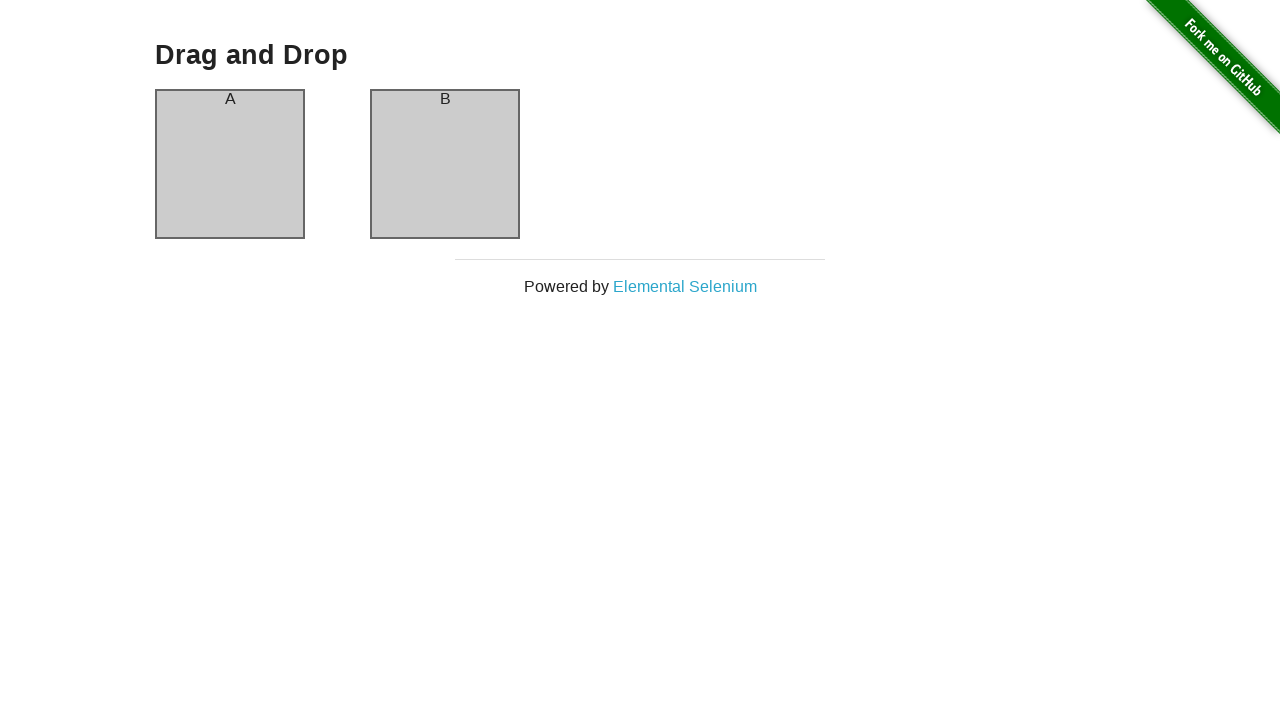

Dragged element from column A to column B at (445, 164)
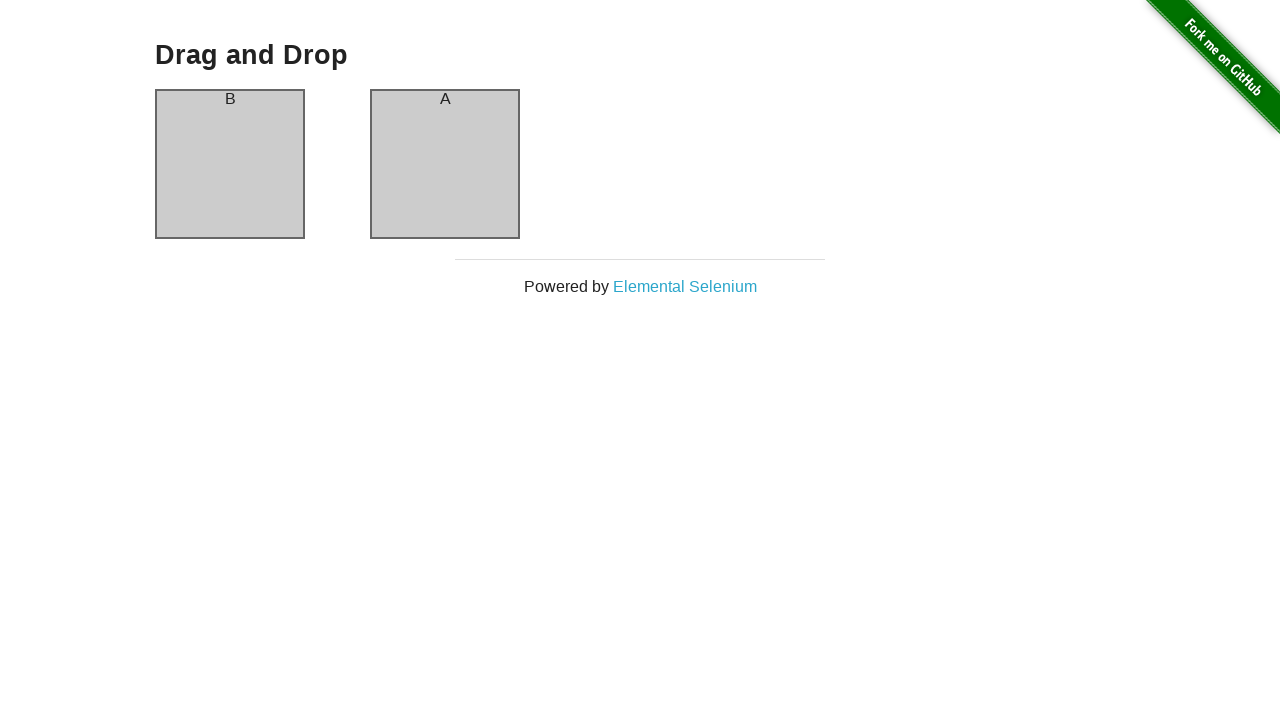

Waited 1 second to observe drag and drop result
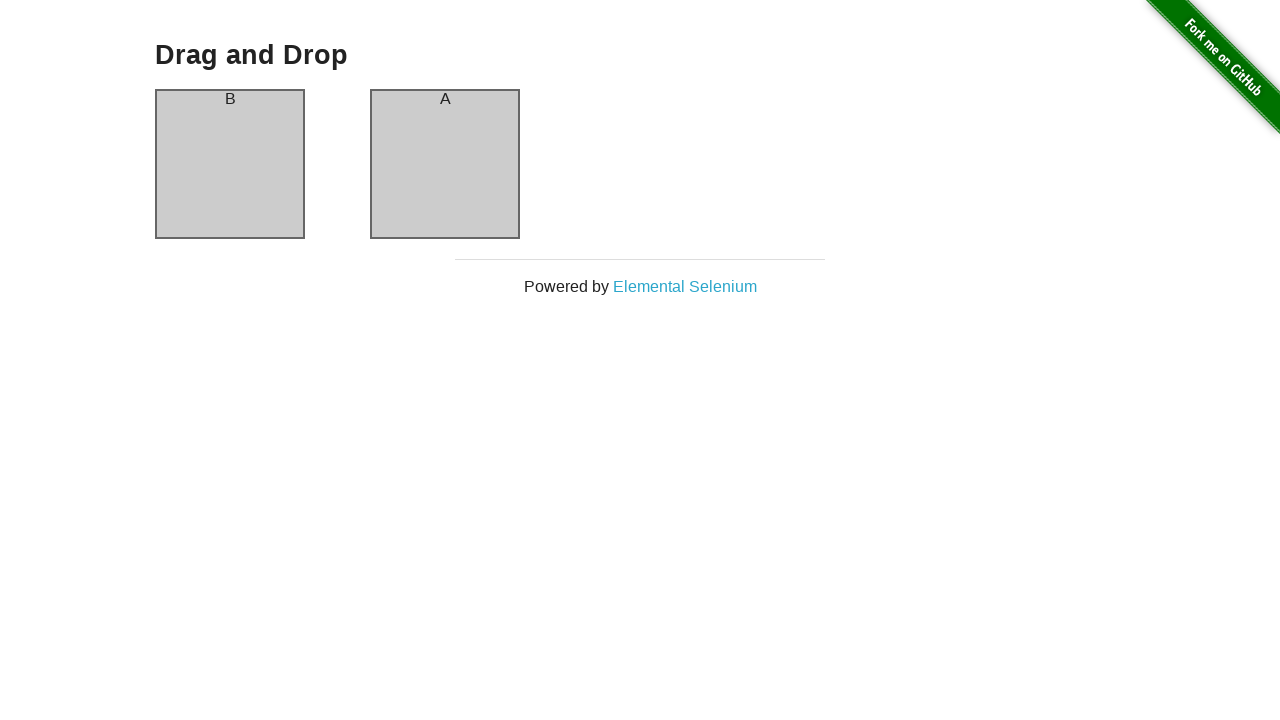

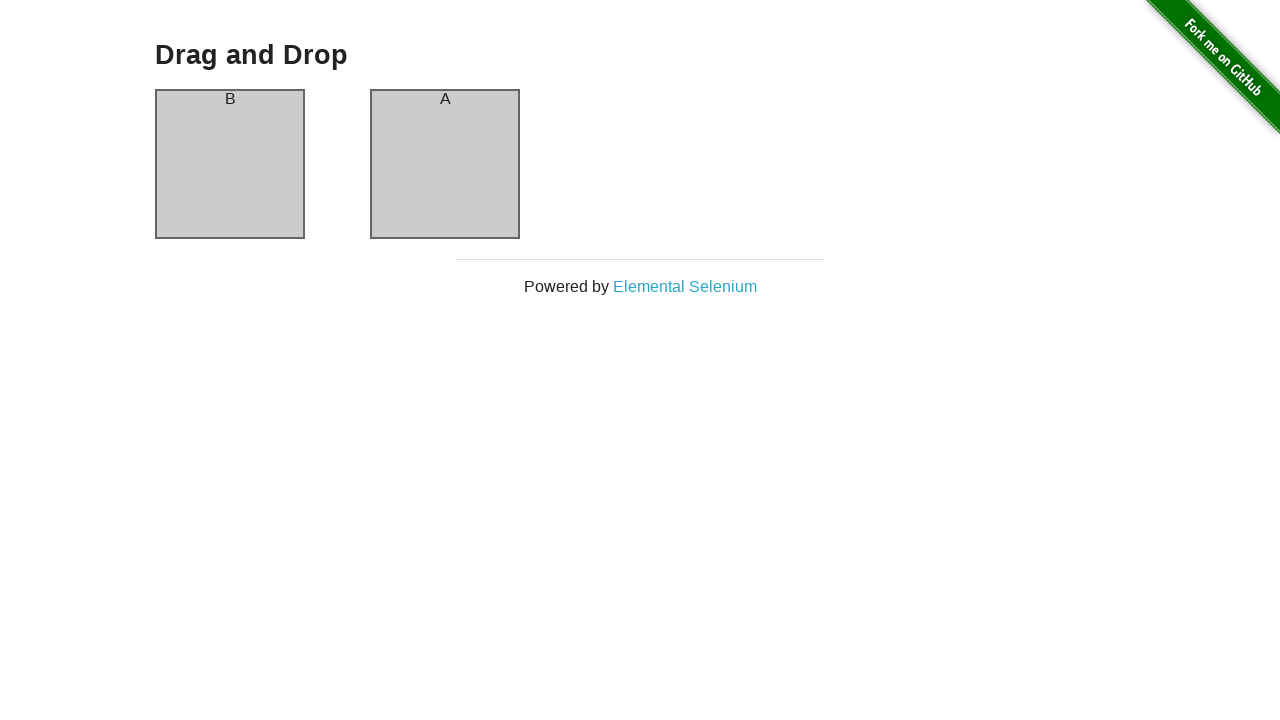